Views a product detail page, increases the quantity to 4, adds to cart, and verifies the product is displayed in cart with the correct quantity

Starting URL: http://automationexercise.com

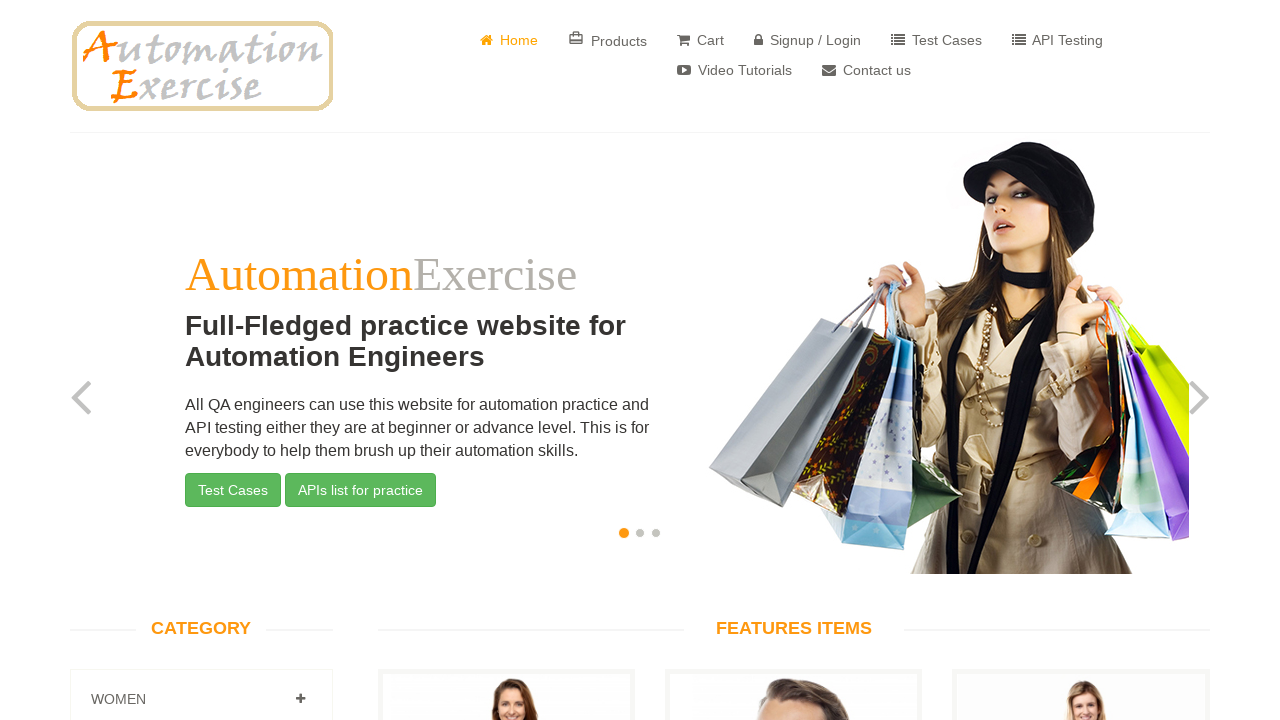

Home page loaded and body element visible
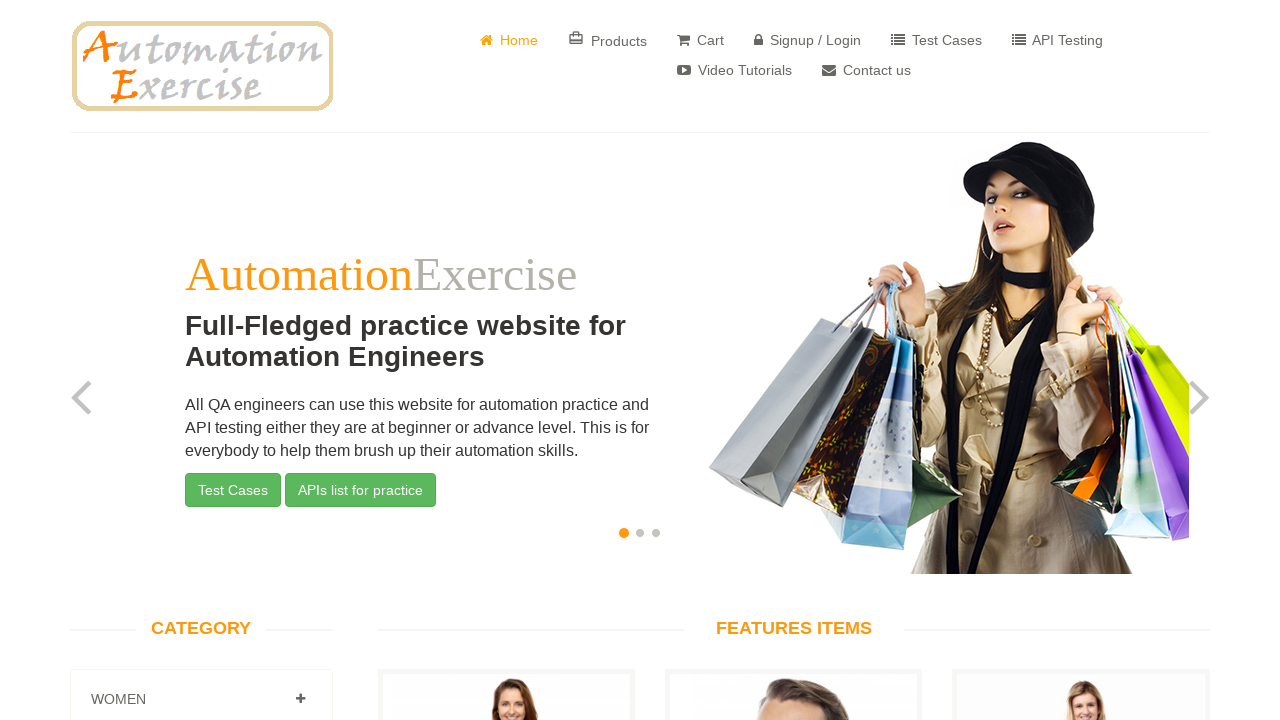

Clicked 'View Product' link for first product at (506, 361) on a[href='/product_details/1']
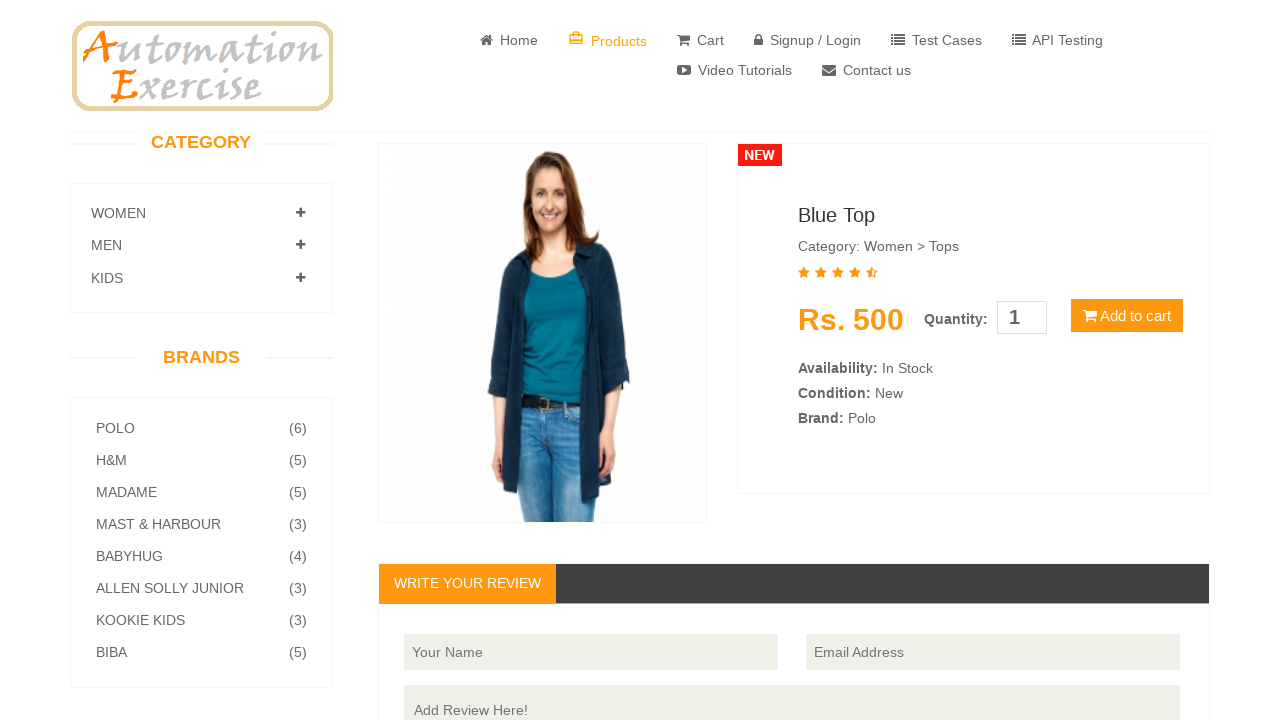

Product detail page loaded with product information visible
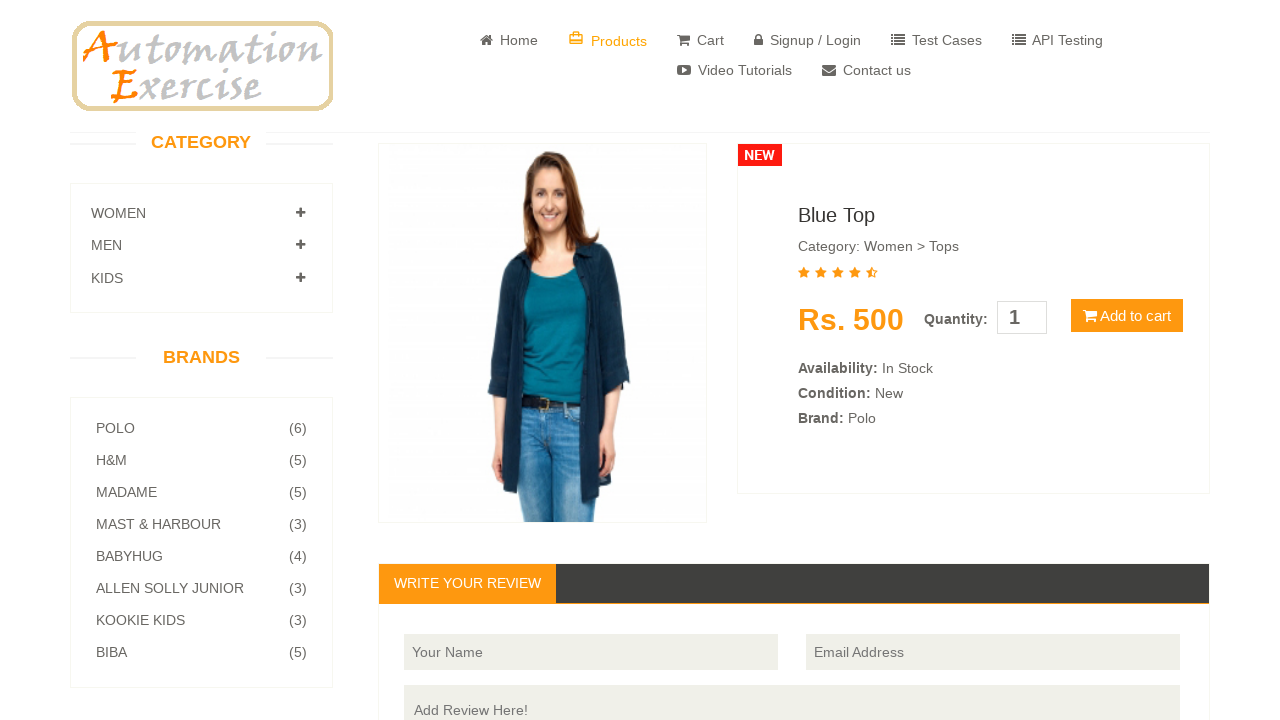

Updated product quantity to 4 on #quantity
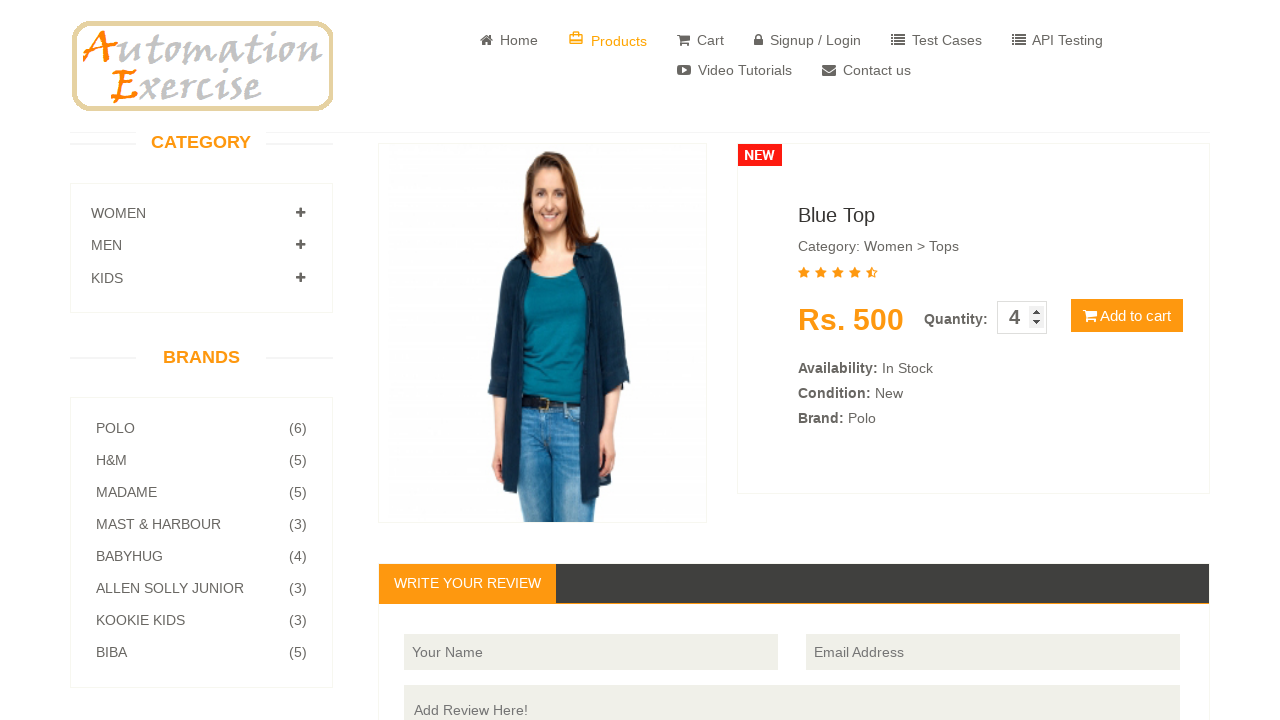

Clicked 'Add to cart' button at (1127, 316) on button:has-text('Add to cart')
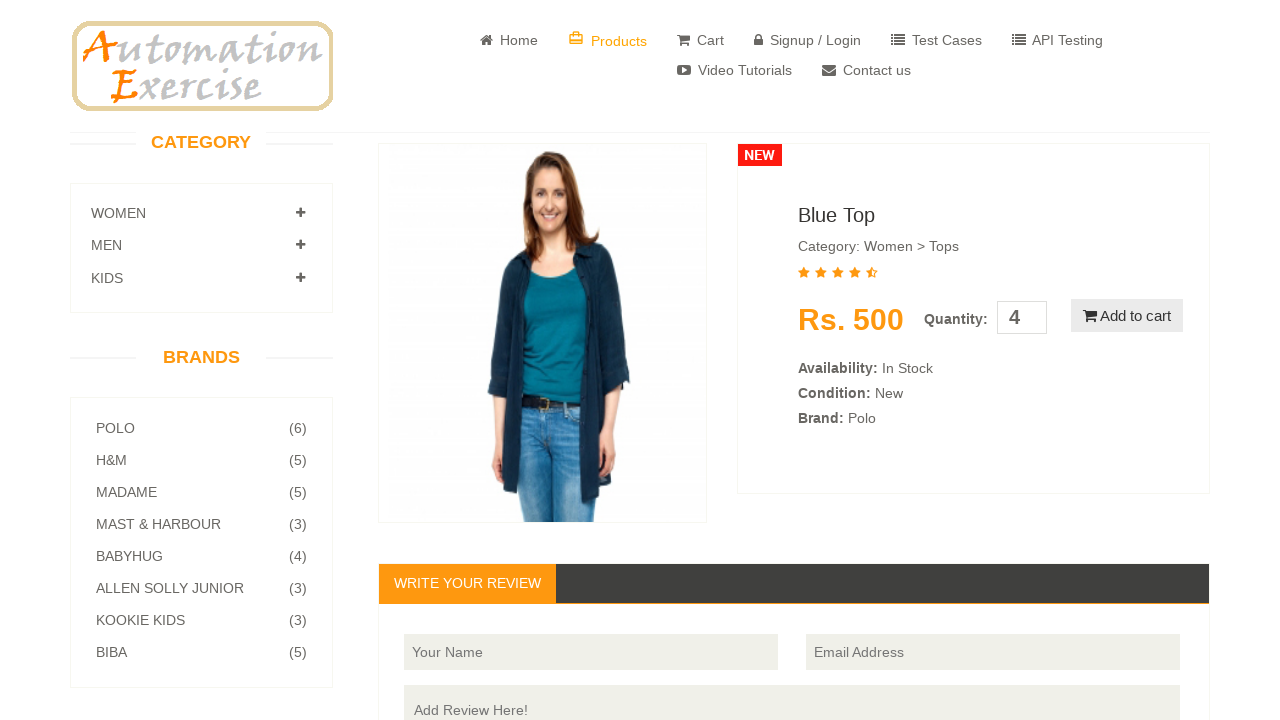

Clicked 'View Cart' button in modal at (640, 242) on a:has-text('View Cart')
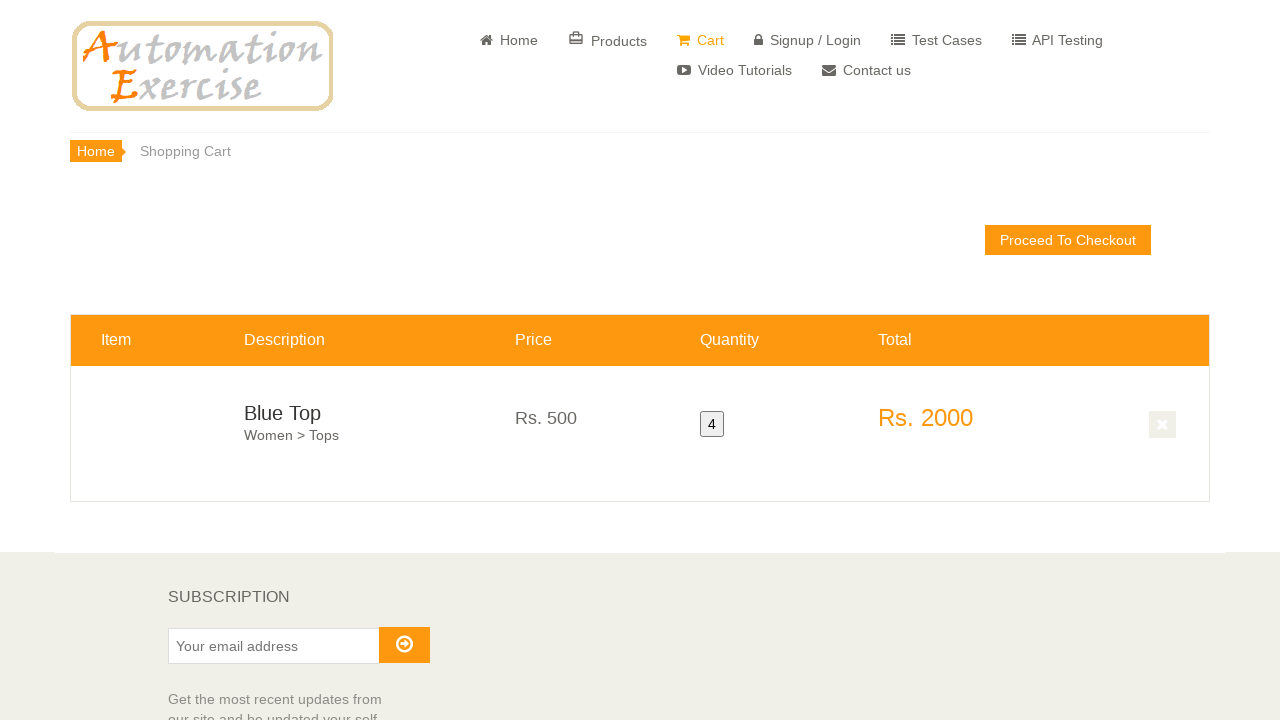

Cart info table loaded
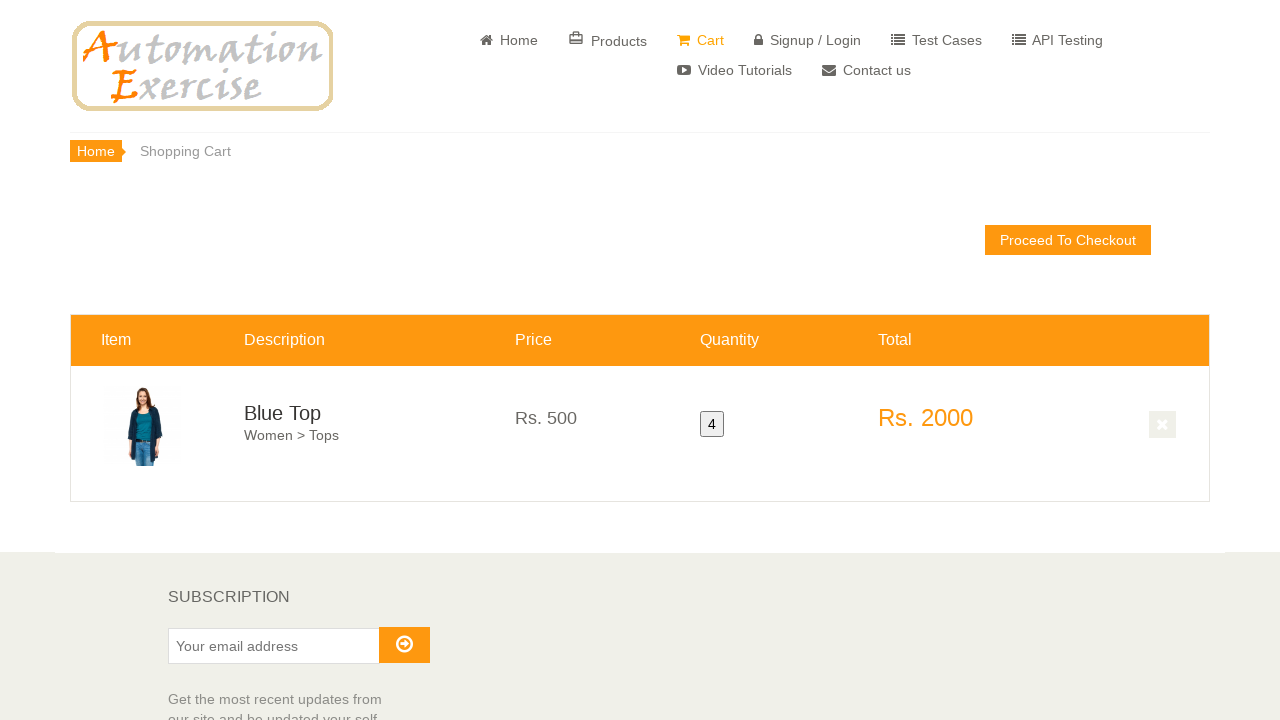

Verified product quantity in cart is 4
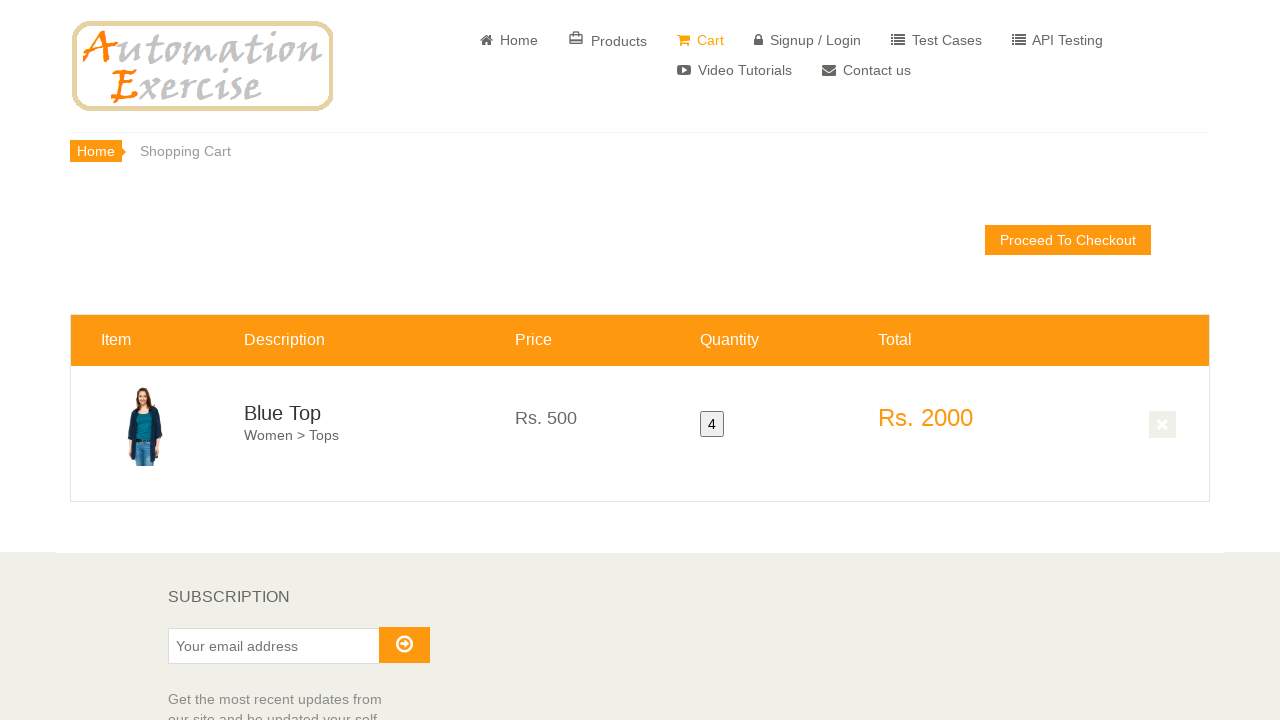

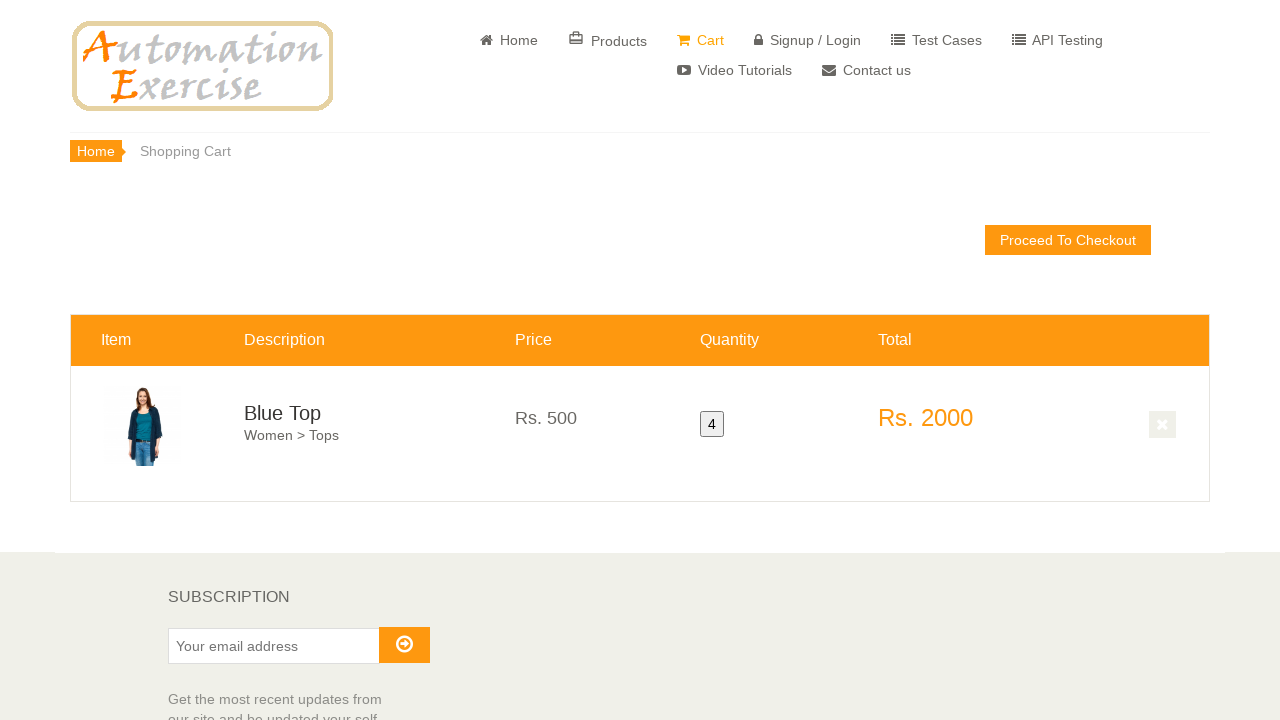